Tests navigation back to home page from SQL tutorial page using the first "Home" button

Starting URL: https://www.w3schools.com/sql/default.asp

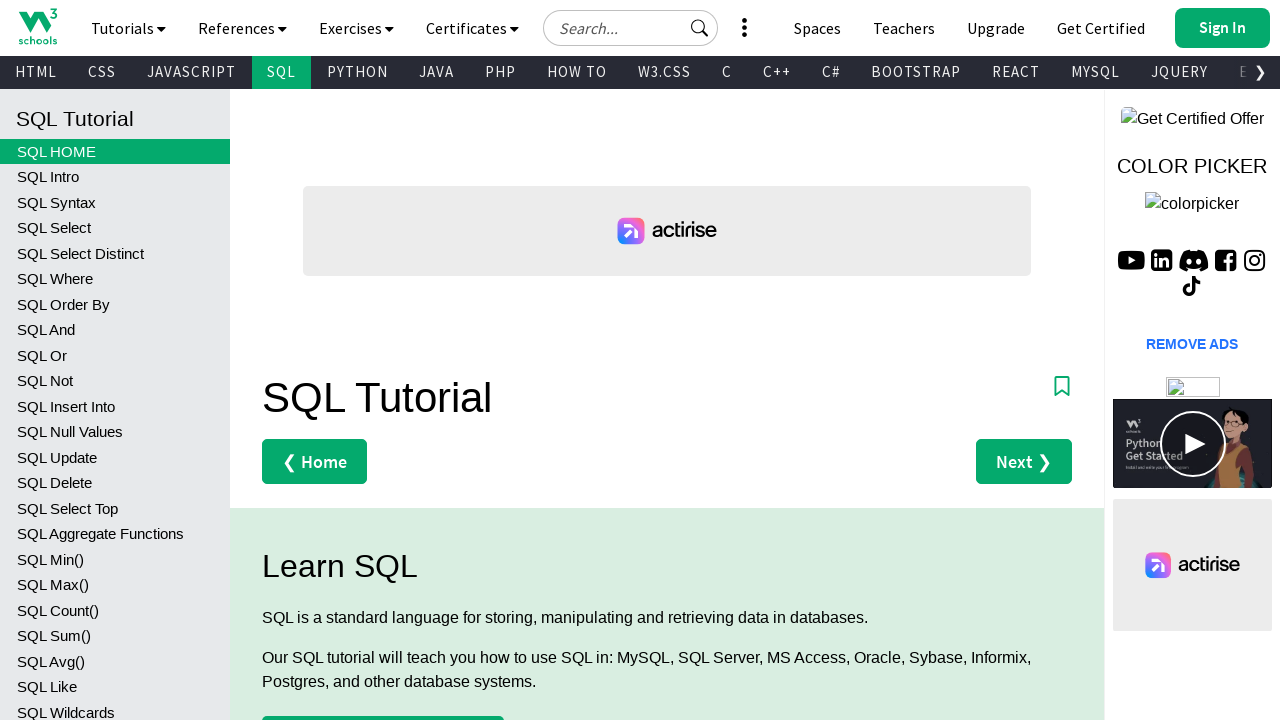

Clicked the first Home button to navigate back to home page at (314, 462) on #main > div:nth-child(3) > a.w3-left.w3-btn
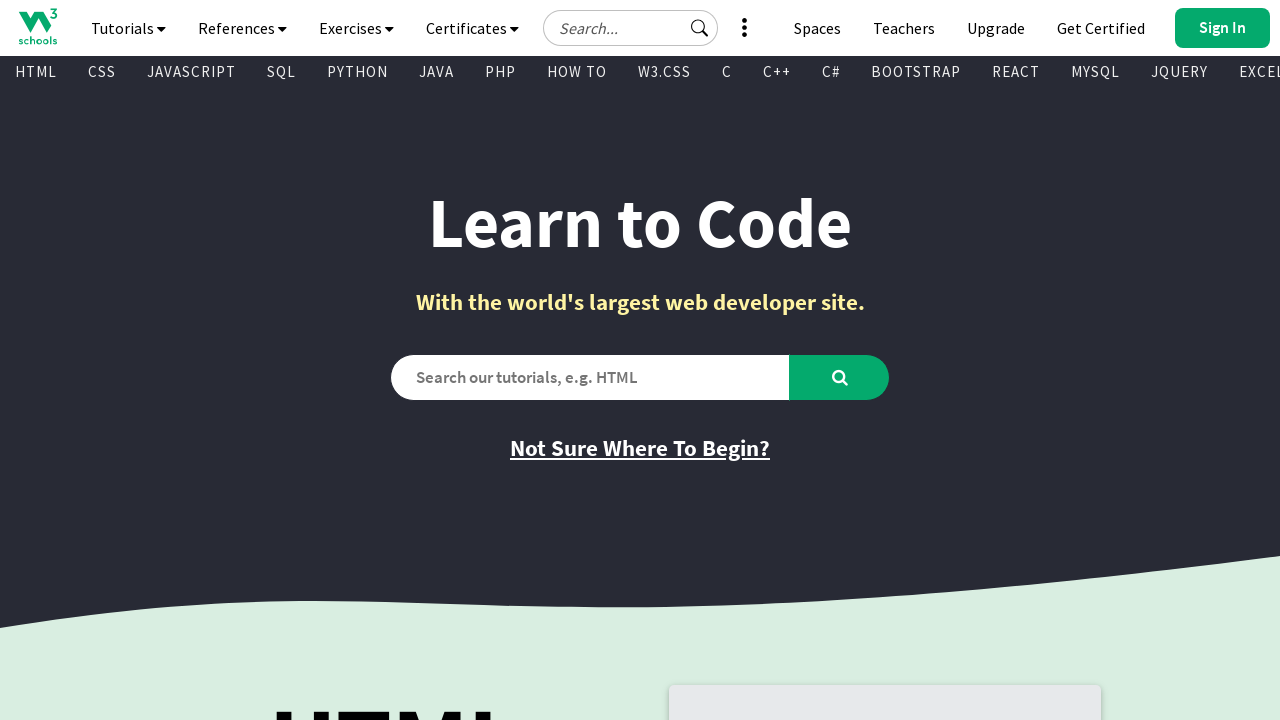

Verified page title is 'W3Schools Online Web Tutorials' - successfully navigated to home page
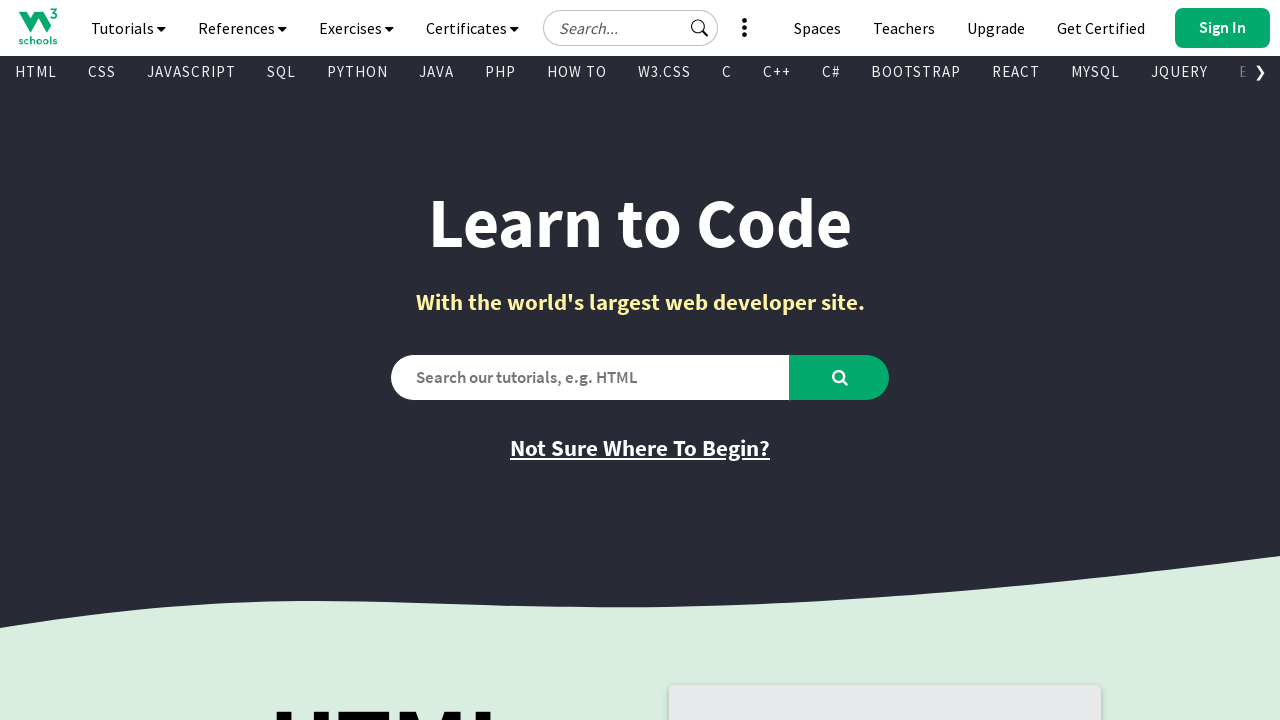

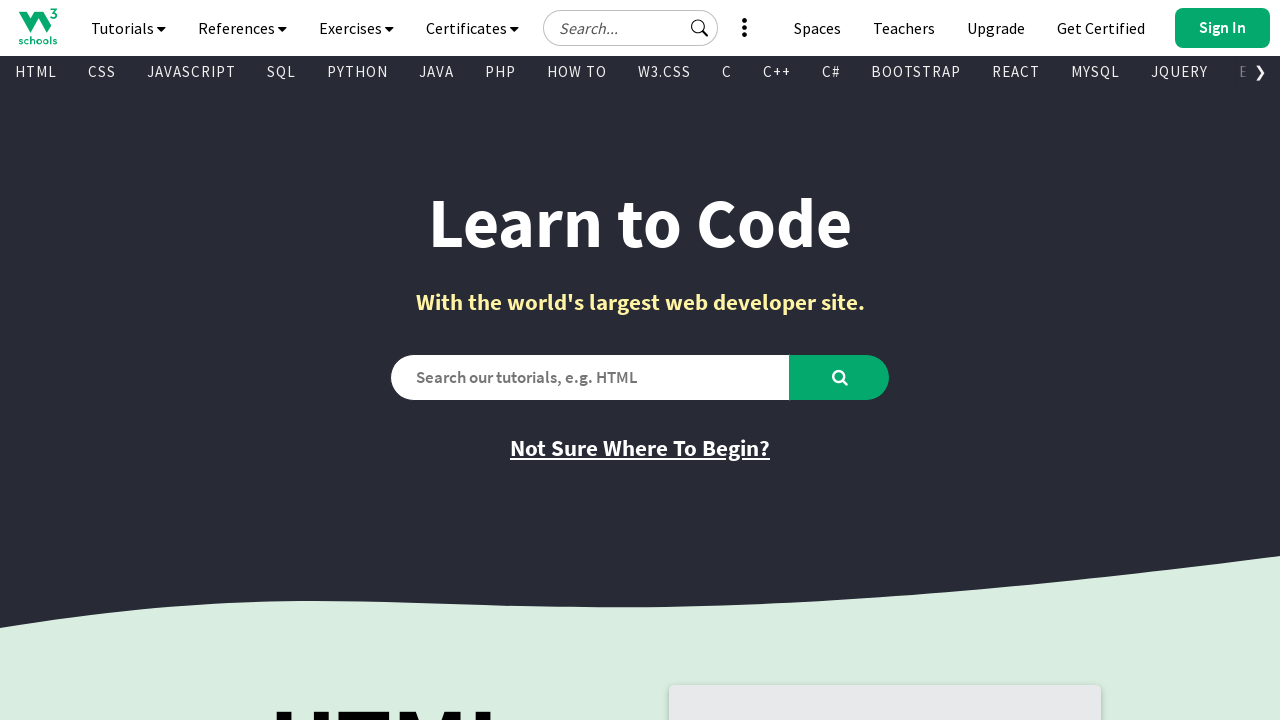